Tests an AJAX form submission by filling in title and description fields and clicking submit

Starting URL: https://www.lambdatest.com/selenium-playground/ajax-form-submit-demo

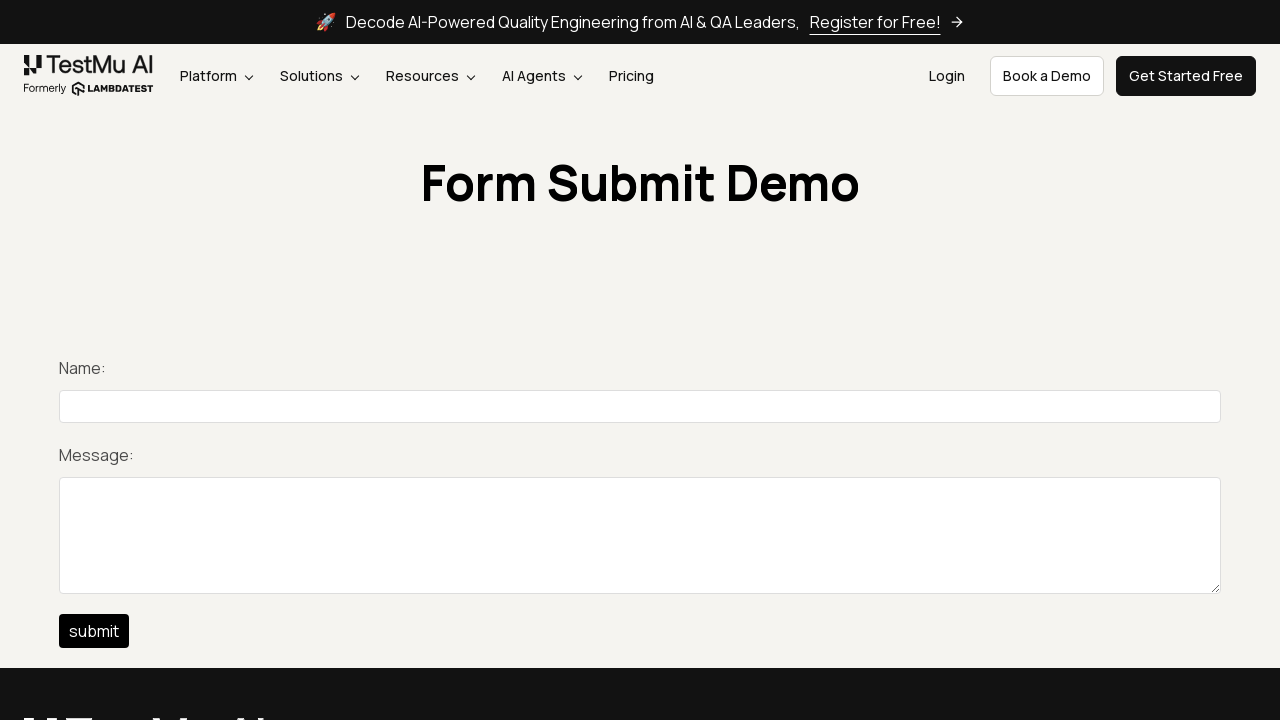

Filled title field with 'Joe Doe' on #title
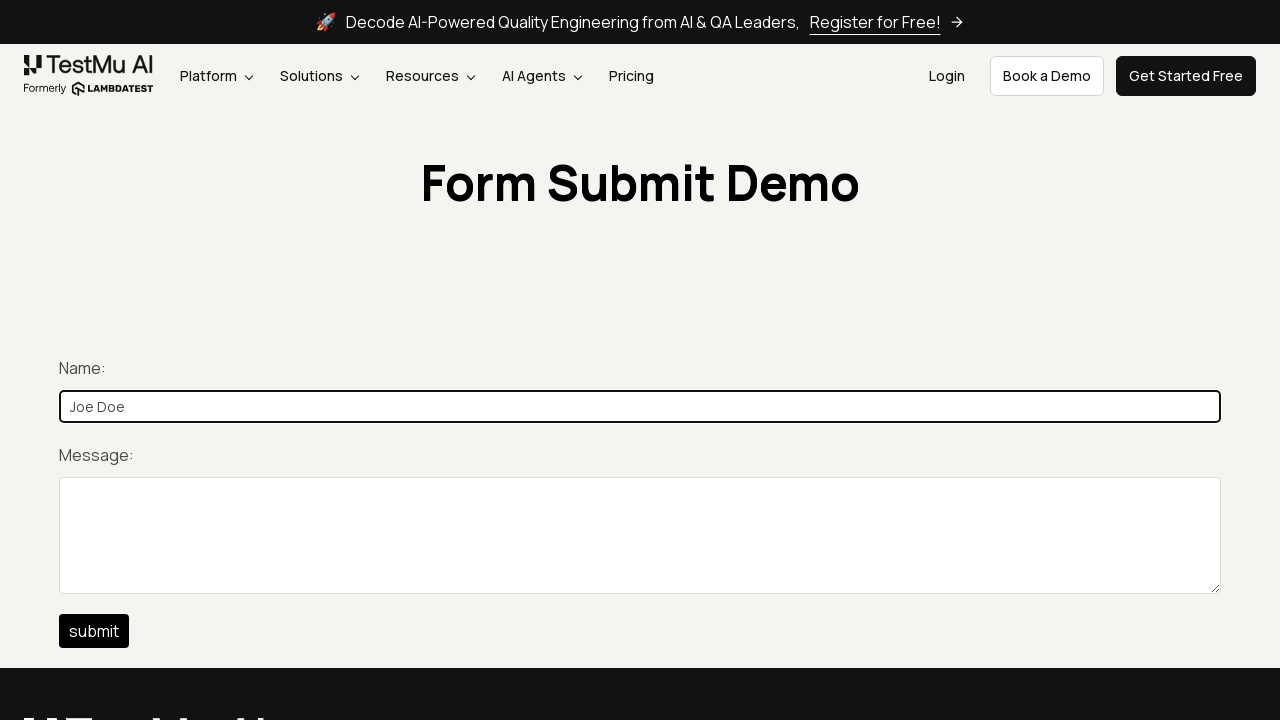

Filled description field with 'Tester Joe Doe' on #description
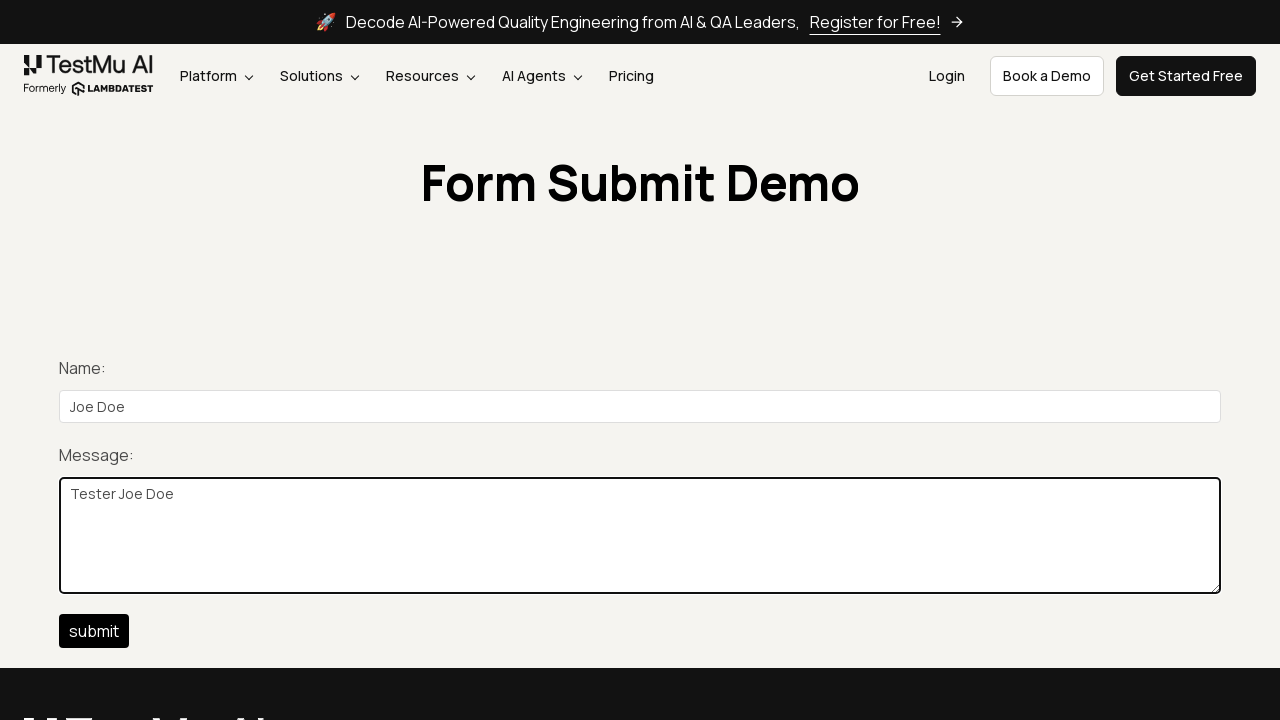

Clicked submit button to submit AJAX form at (94, 631) on #btn-submit
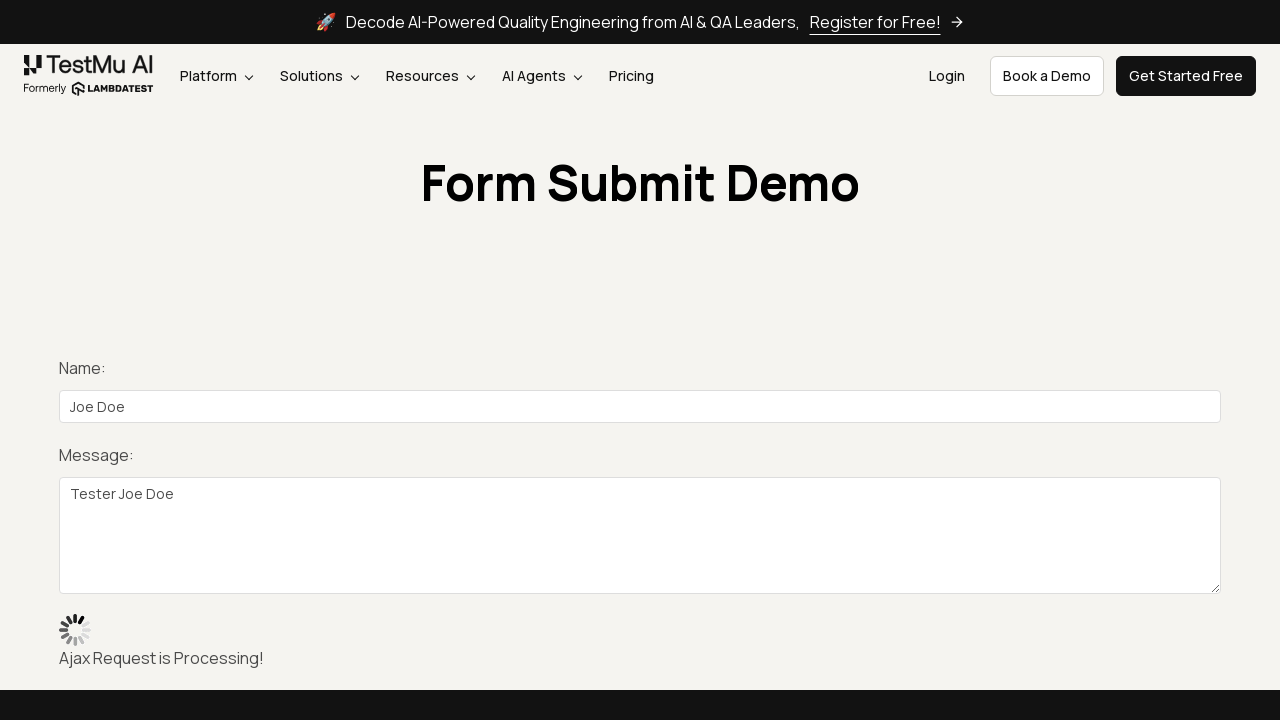

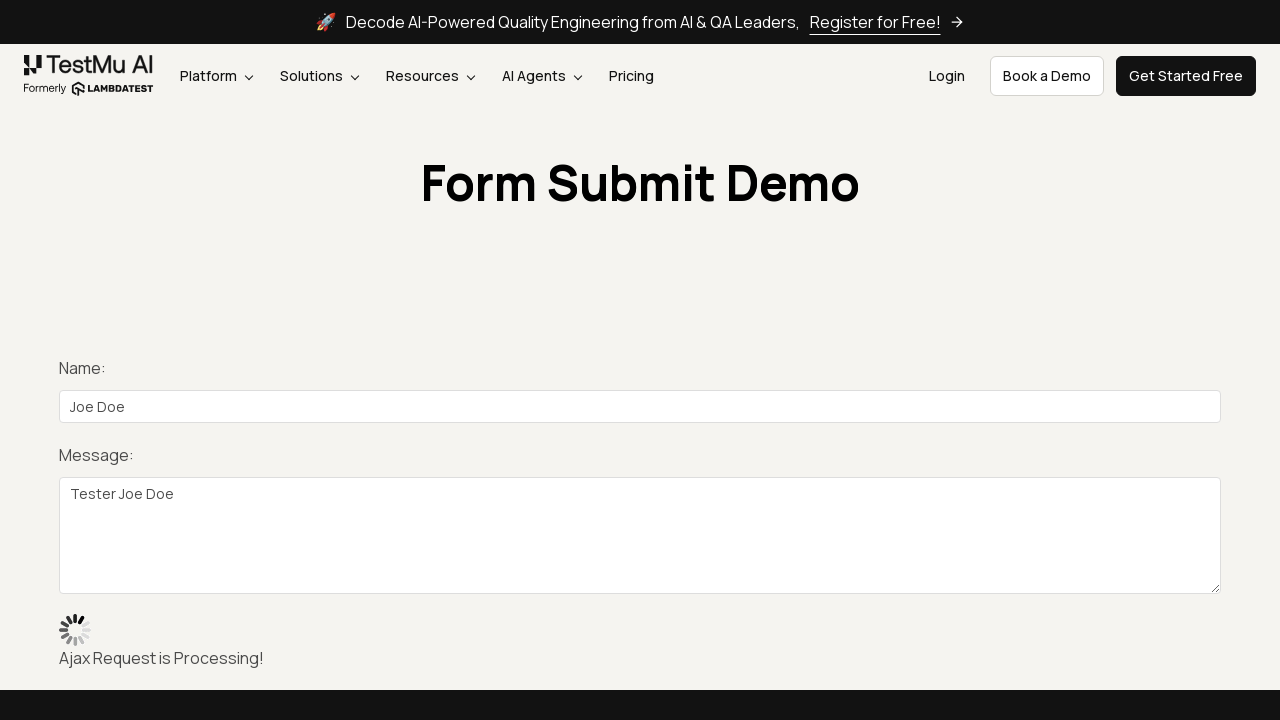